Tests JavaScript alert prompt functionality by clicking a button to trigger a prompt, entering text into it, and accepting the alert

Starting URL: https://the-internet.herokuapp.com/javascript_alerts

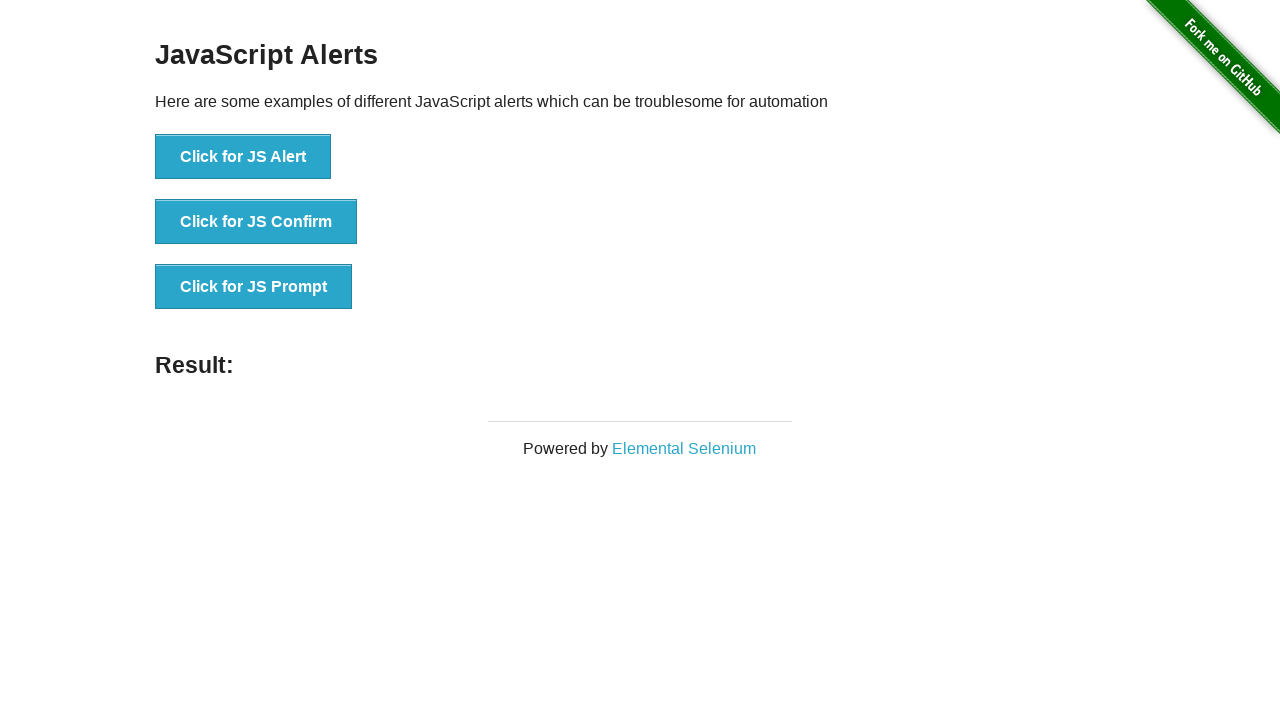

Clicked button to trigger JavaScript prompt at (254, 287) on xpath=//button[@onclick='jsPrompt()']
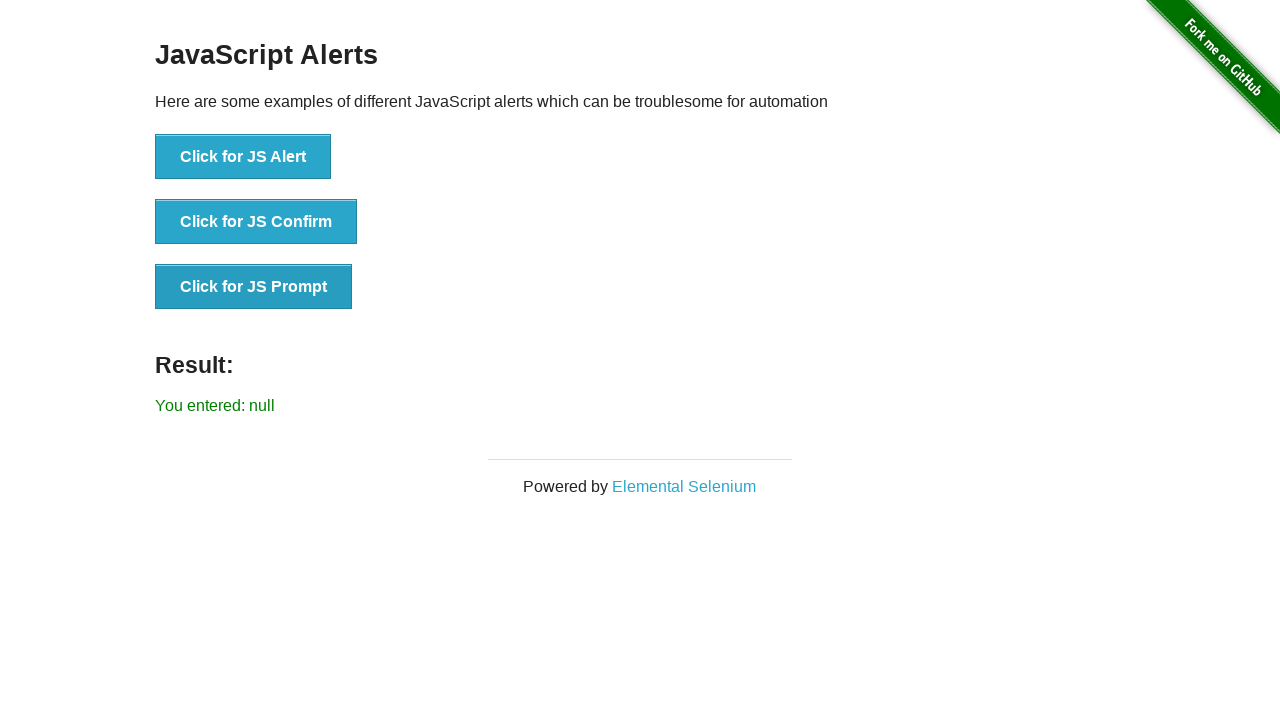

Registered dialog handler to accept prompt with text 'yes i am'
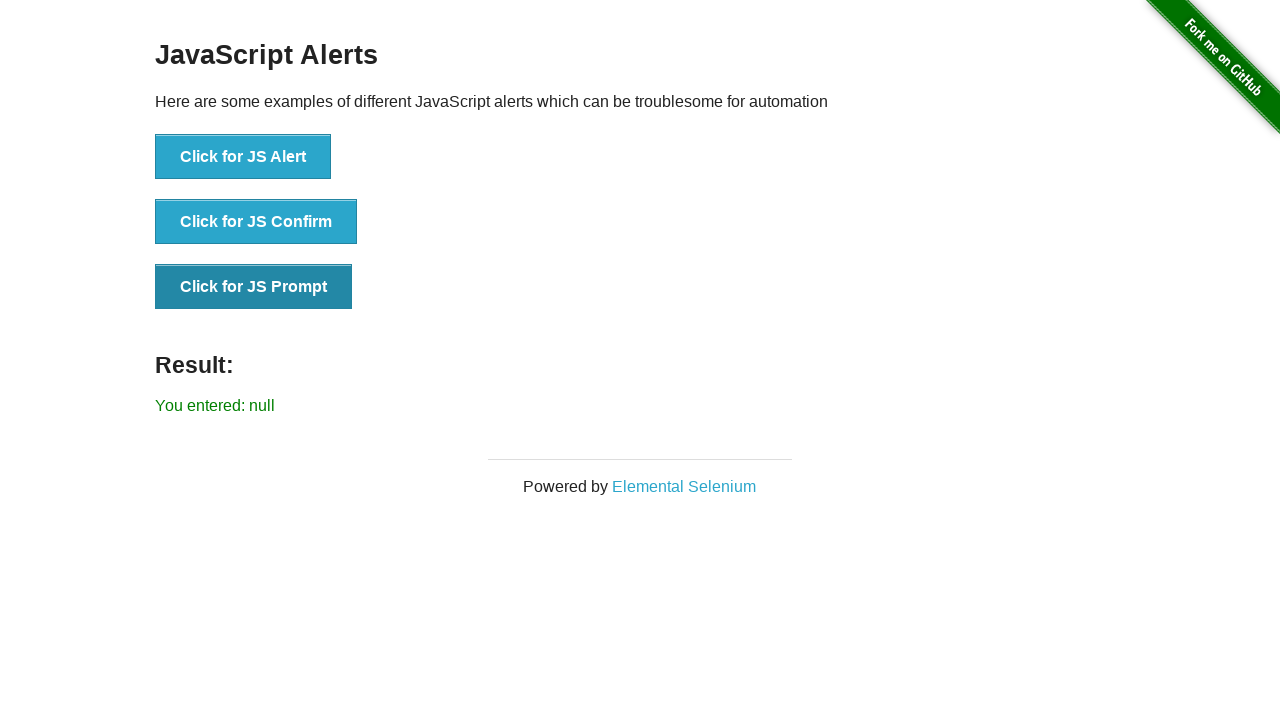

Clicked button again to trigger the JavaScript prompt and test the dialog handler at (254, 287) on xpath=//button[@onclick='jsPrompt()']
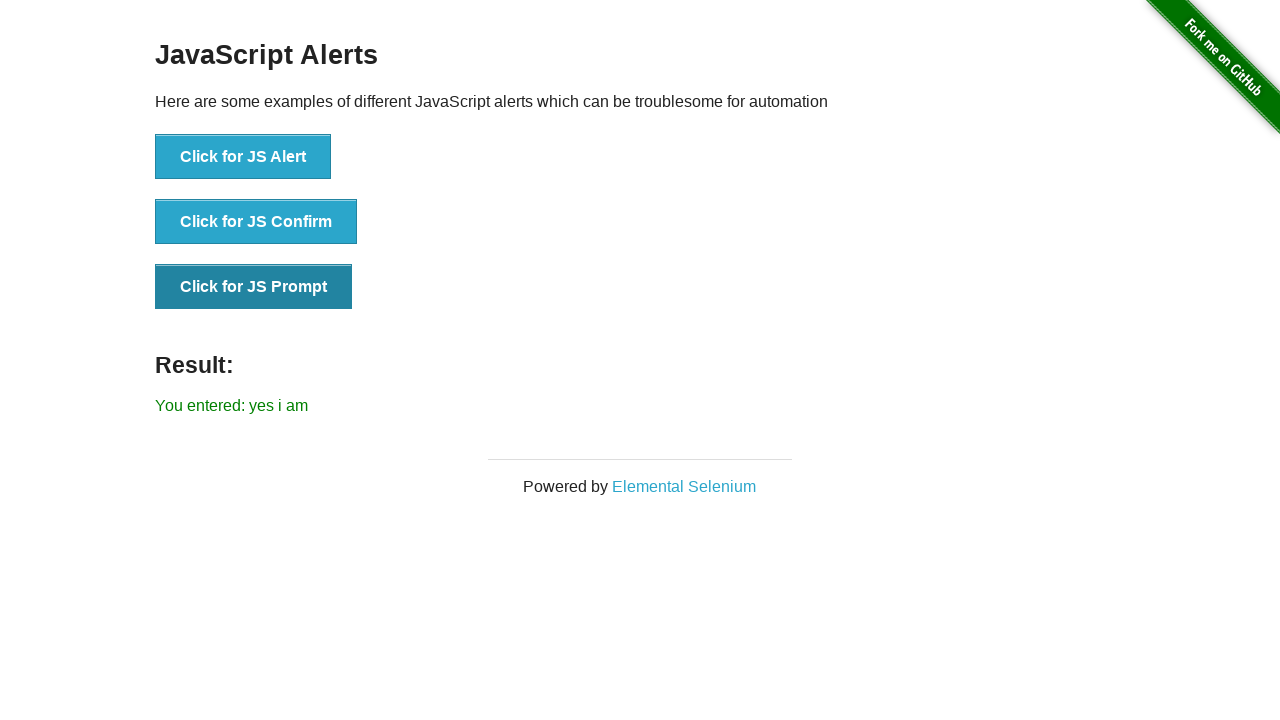

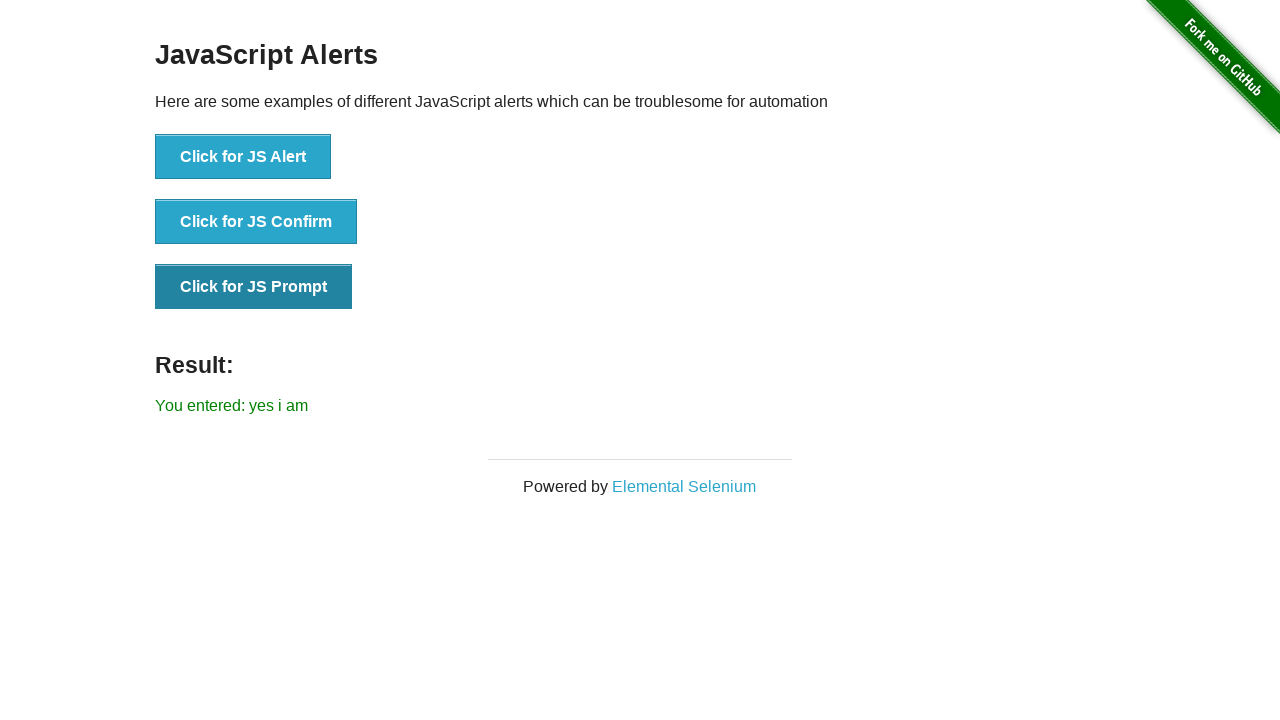